Tests drag and drop functionality by navigating to the drag and drop page, dragging element A to position B, verifying the swap, then dragging it back and verifying elements return to original positions.

Starting URL: https://the-internet.herokuapp.com/

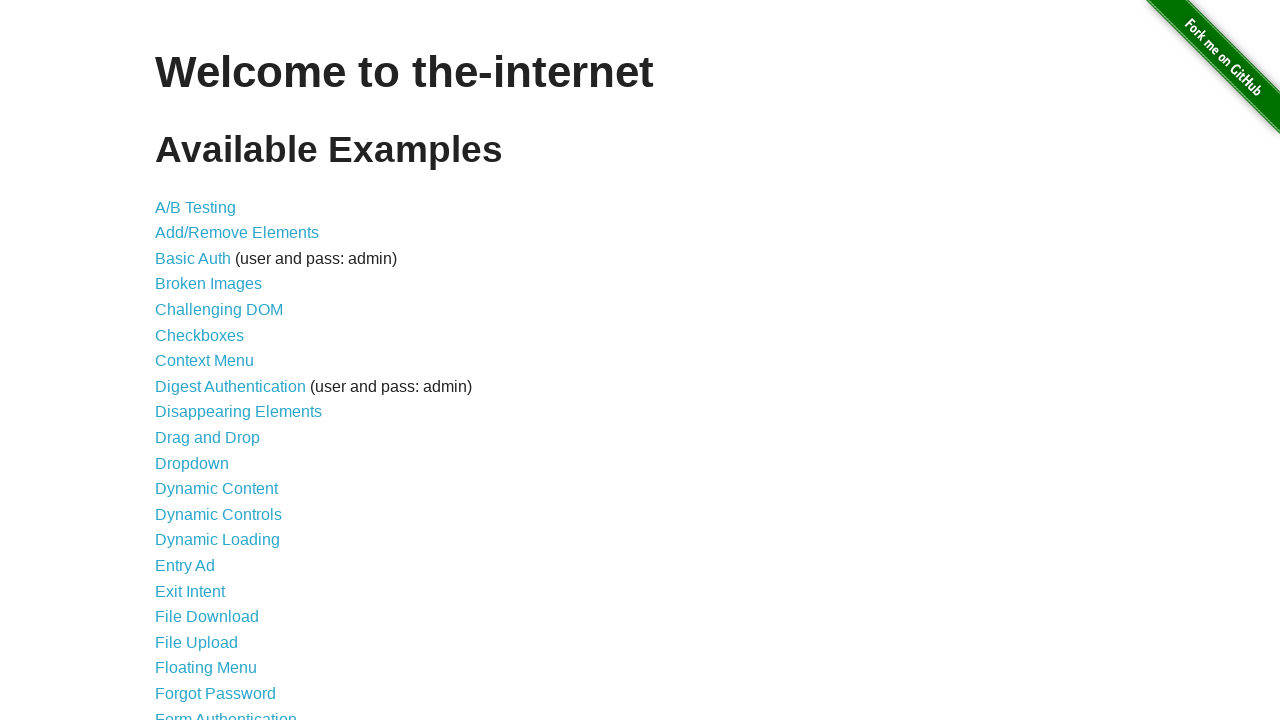

Clicked on Drag and Drop link to navigate to drag and drop page at (208, 438) on a[href='/drag_and_drop']
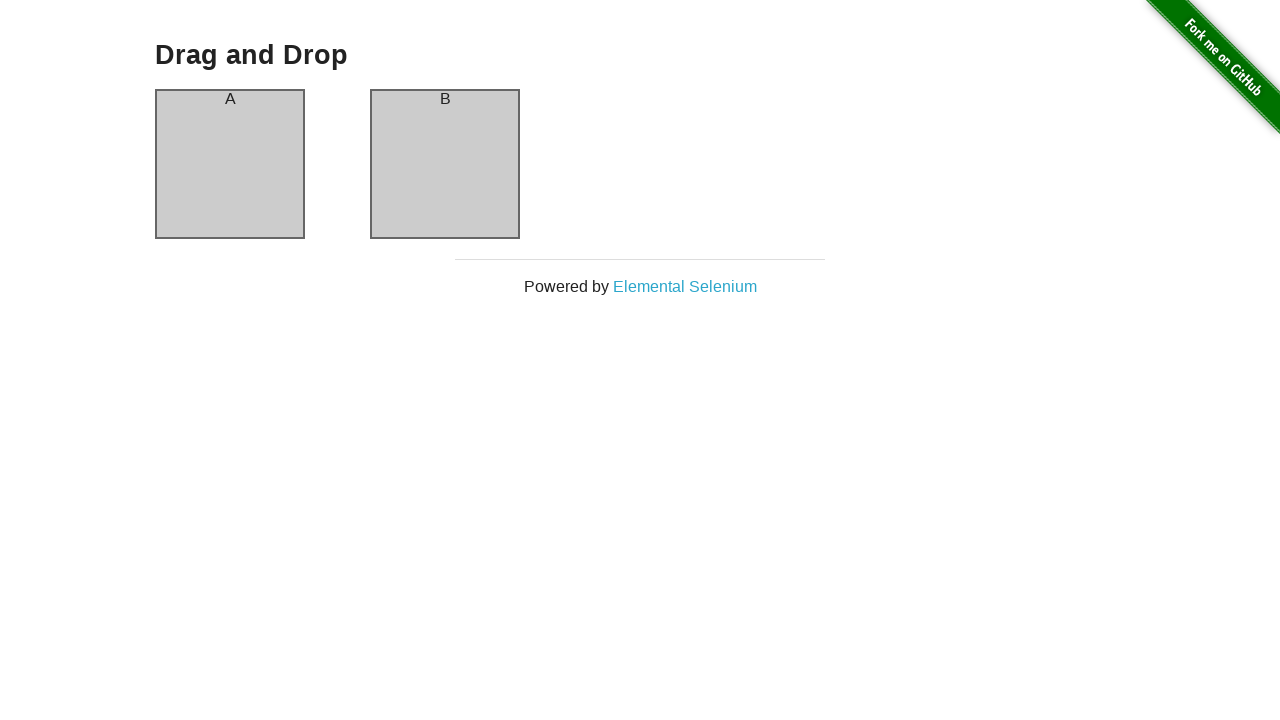

Drag and drop page header loaded
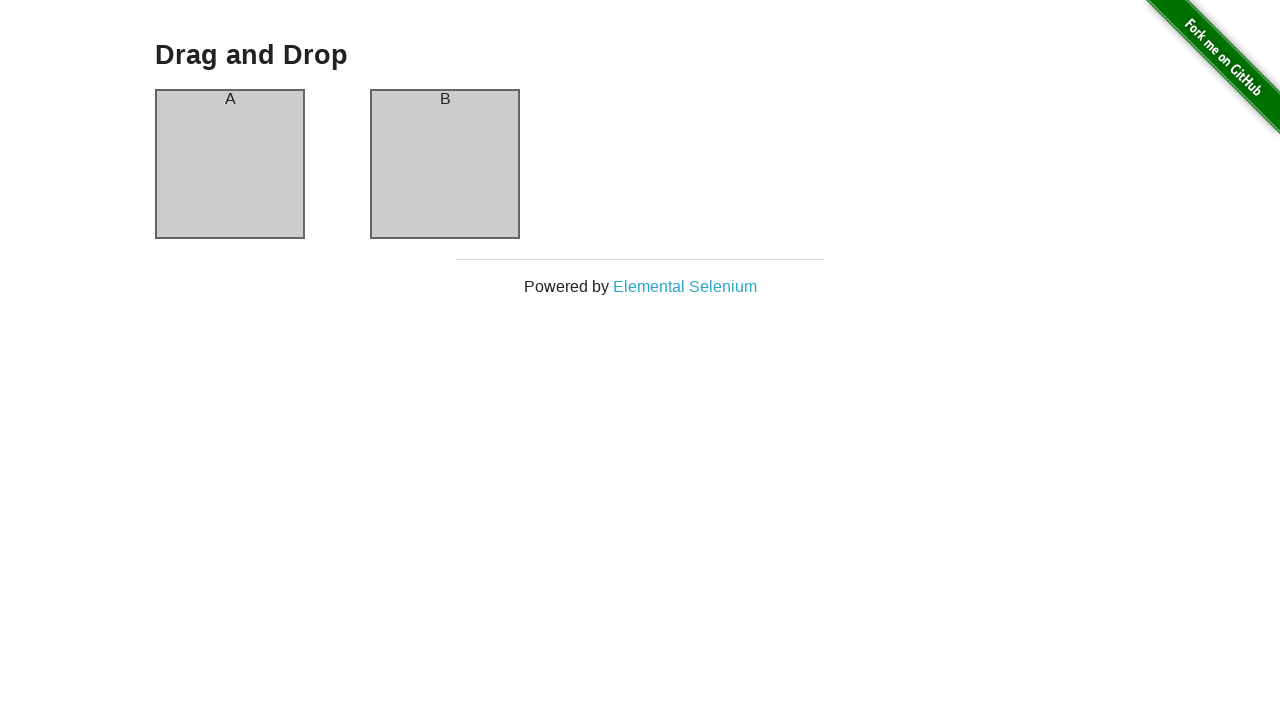

Column A element is visible on the page
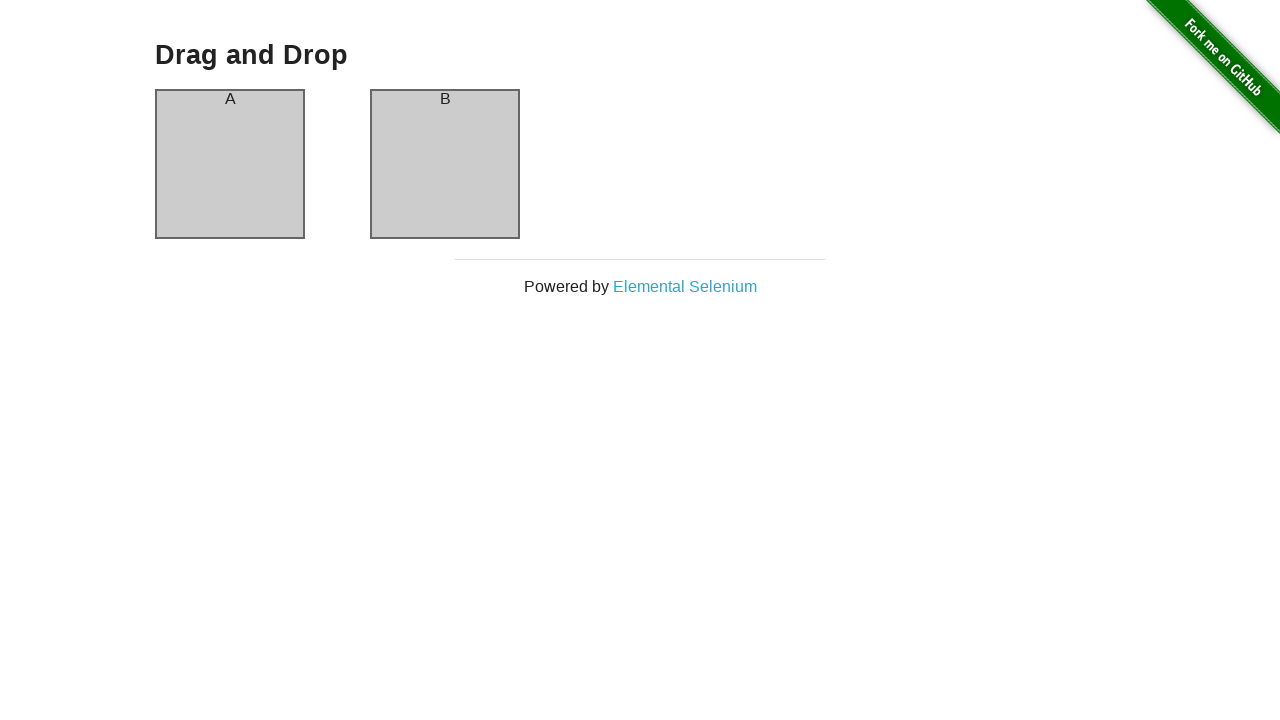

Column B element is visible on the page
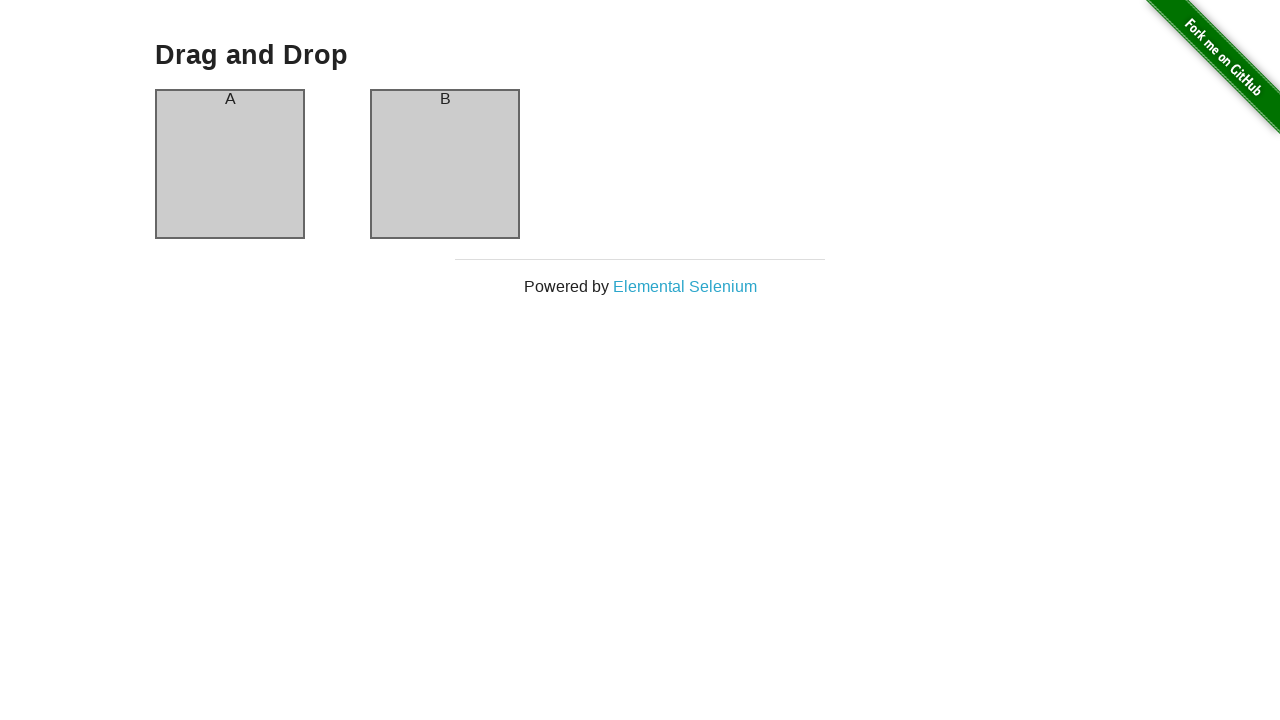

Dragged element A to column B position at (445, 164)
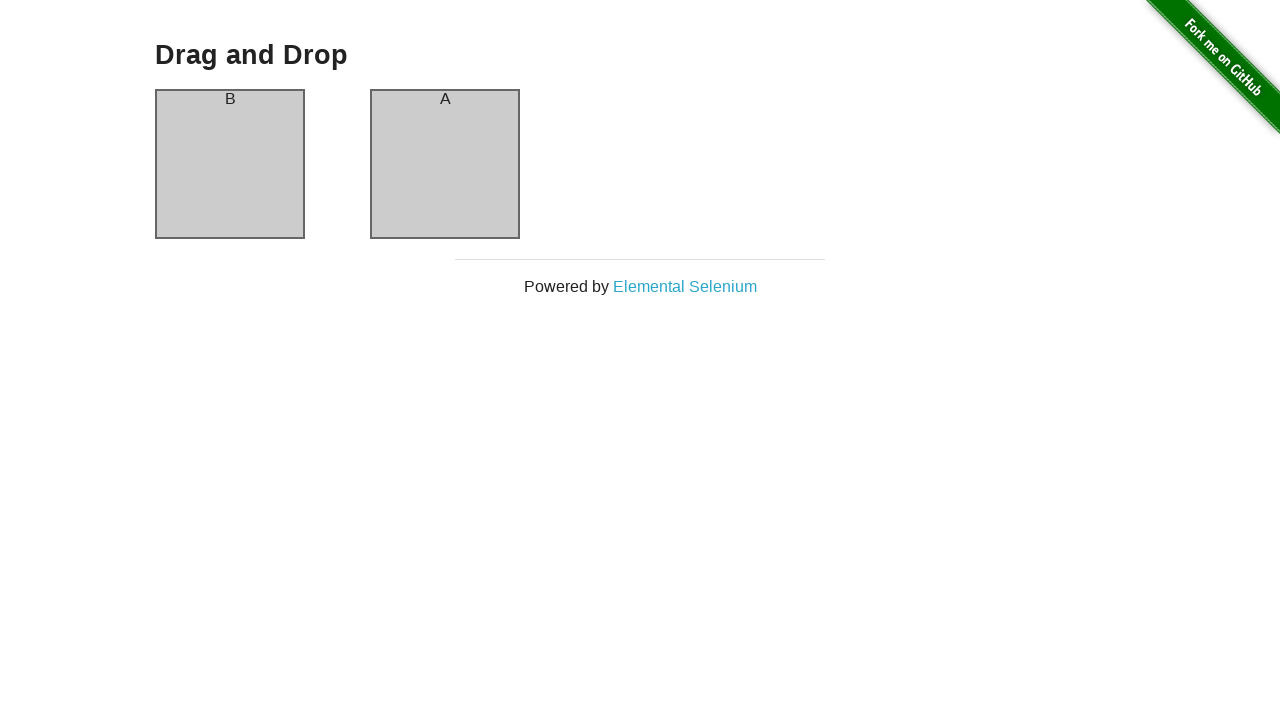

Waited 500ms for drag operation to complete
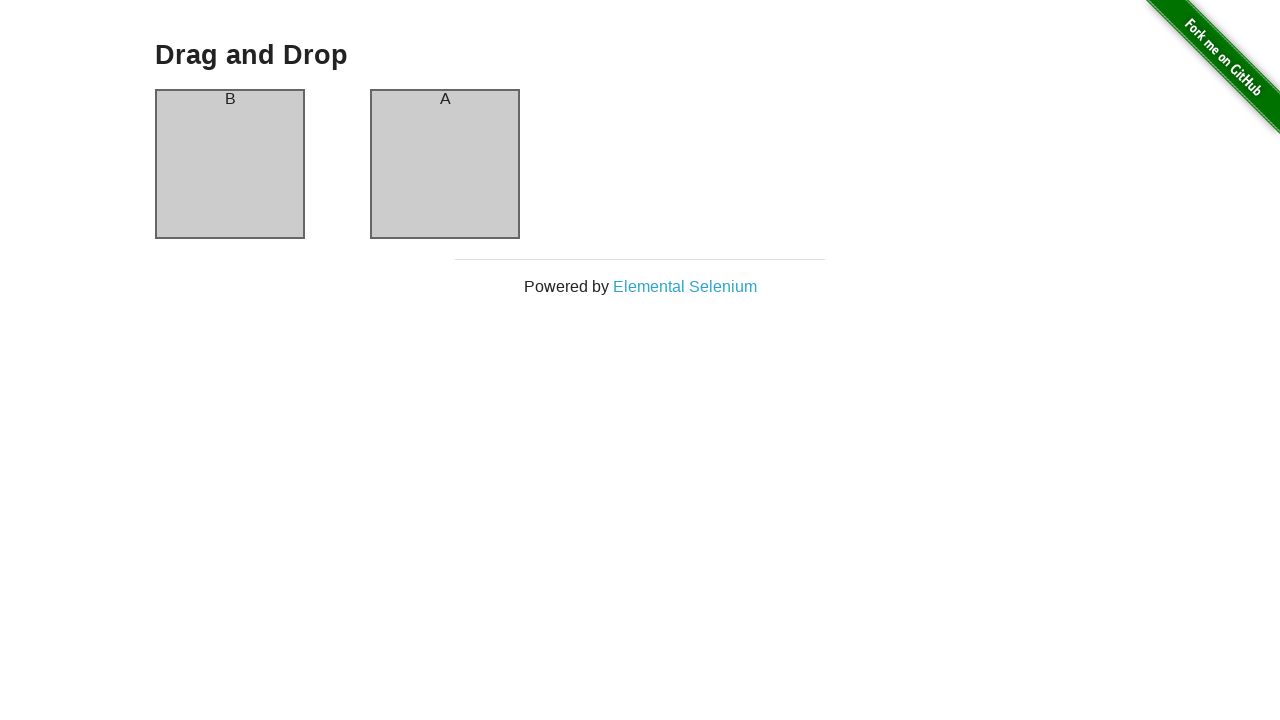

Dragged element back from column B to column A position at (230, 164)
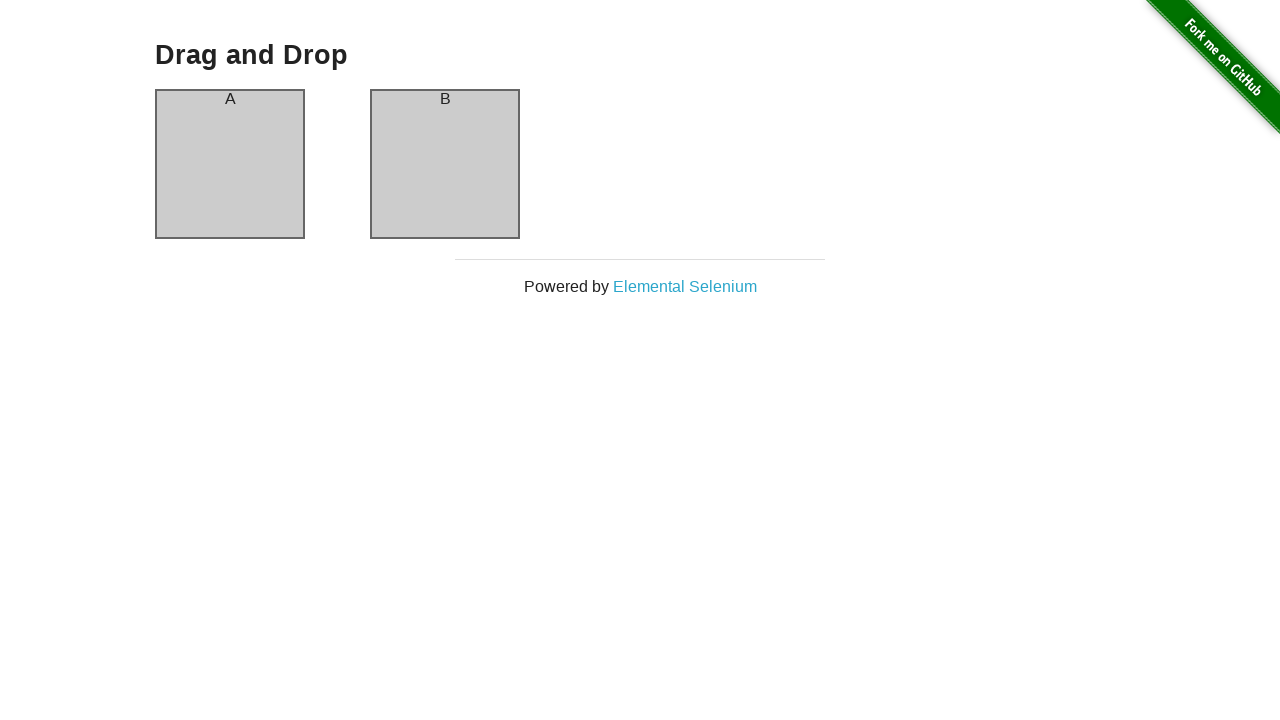

Waited 500ms for drag operation to complete and elements returned to original positions
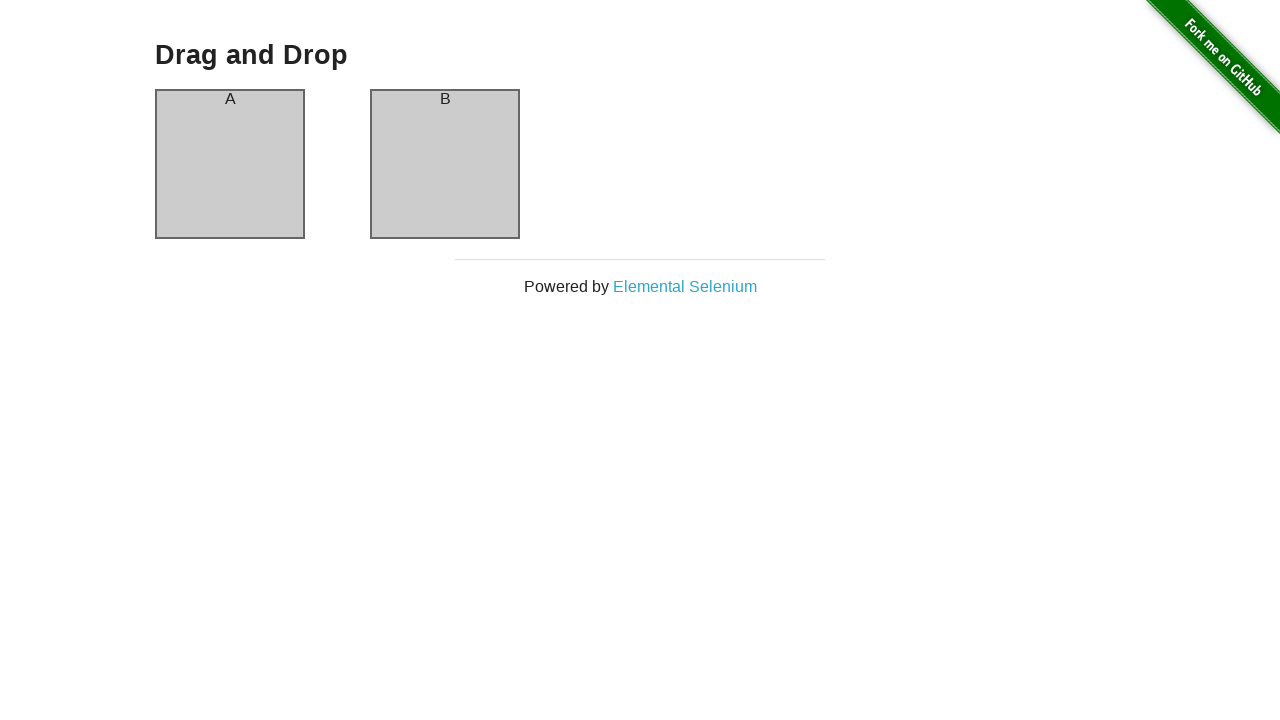

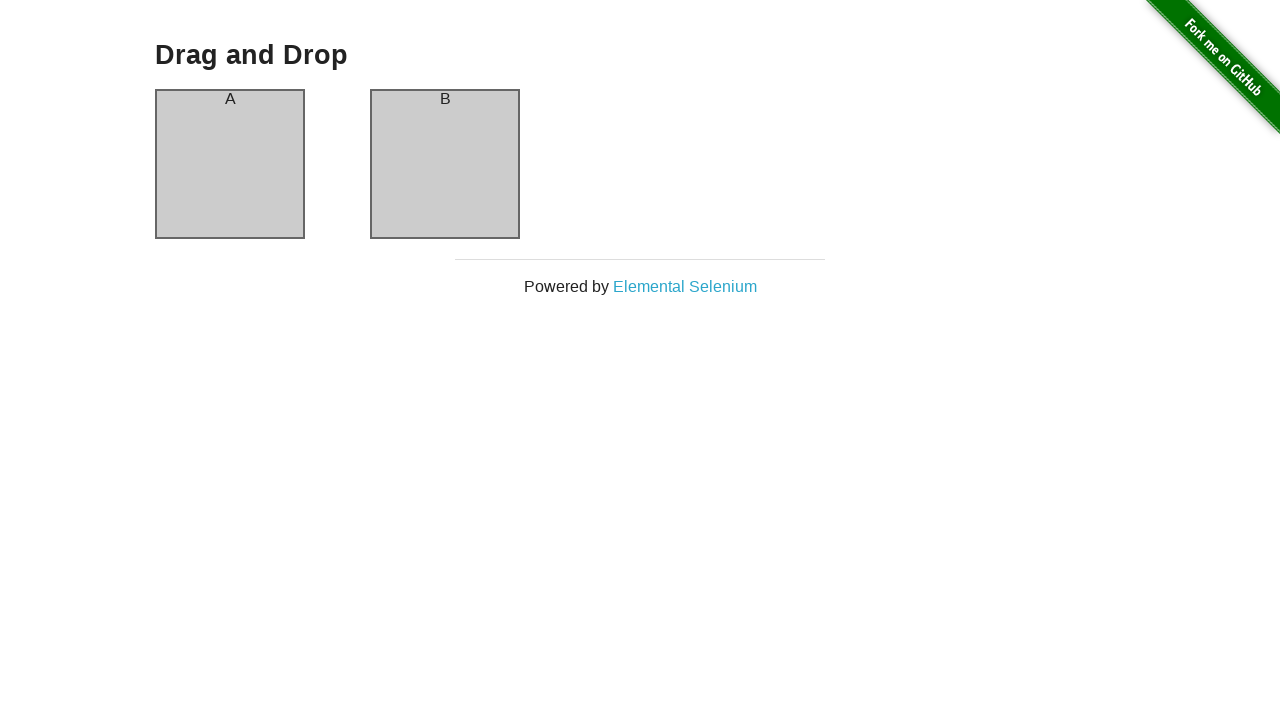